Tests the autocomplete functionality by typing a partial country code and navigating through suggestions using keyboard arrow keys

Starting URL: https://rahulshettyacademy.com/AutomationPractice/

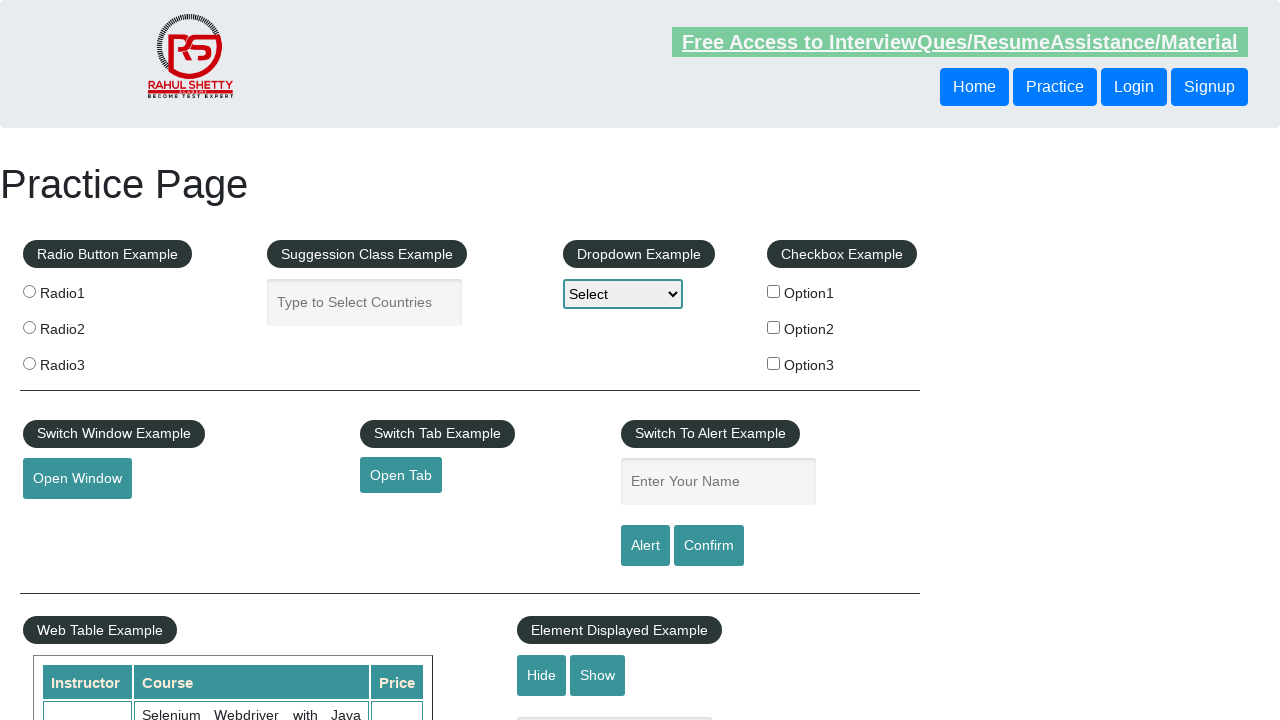

Filled autocomplete field with partial country code 'IND' on #autocomplete
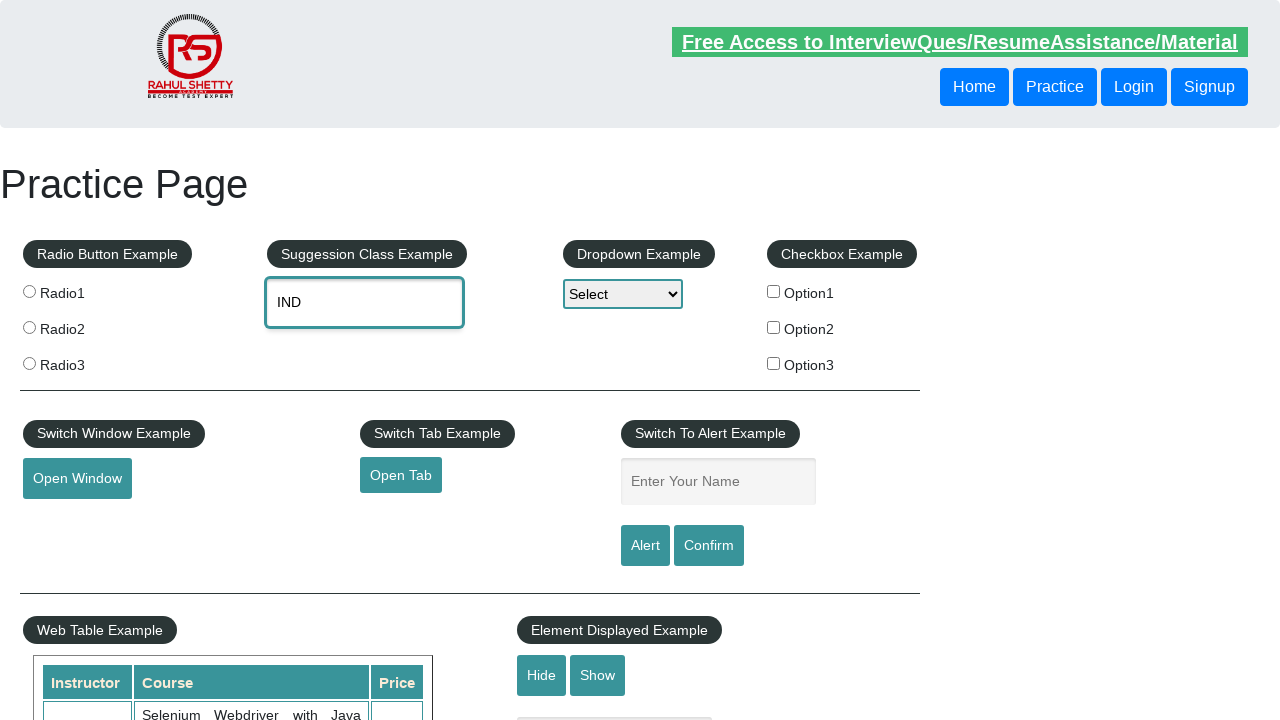

Waited for autocomplete suggestions to appear
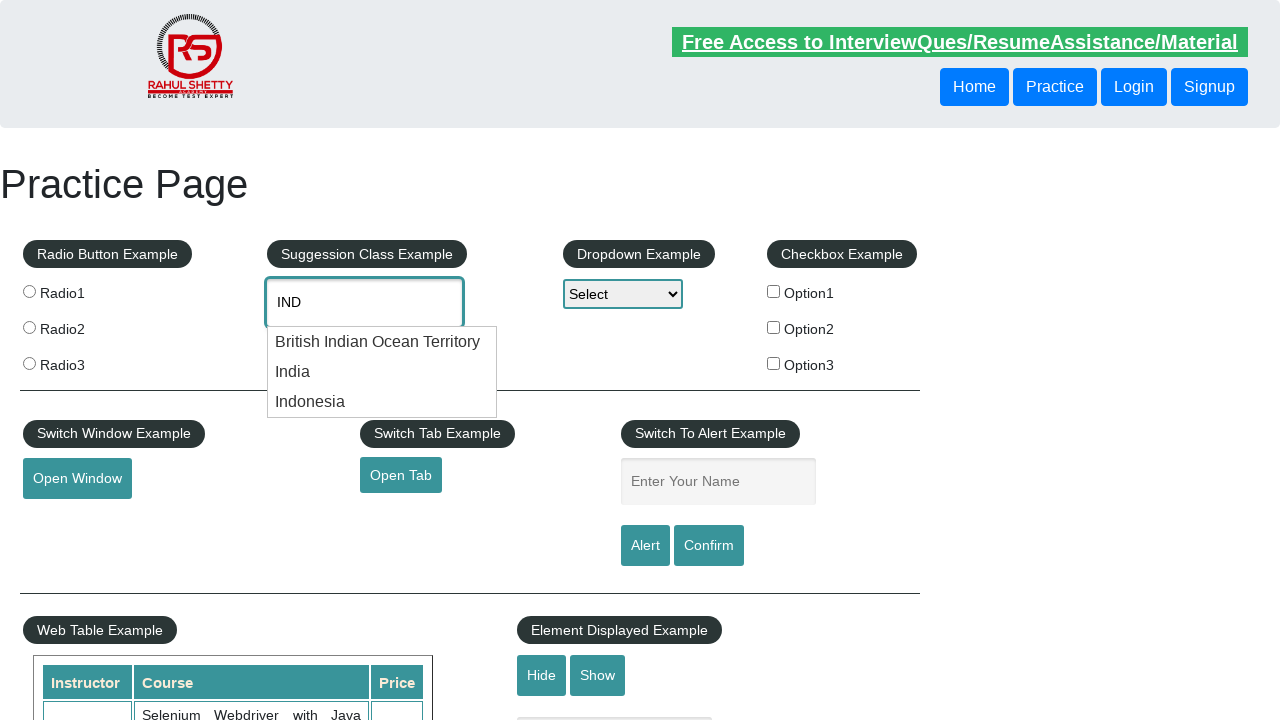

Pressed ArrowDown key to navigate to first suggestion on #autocomplete
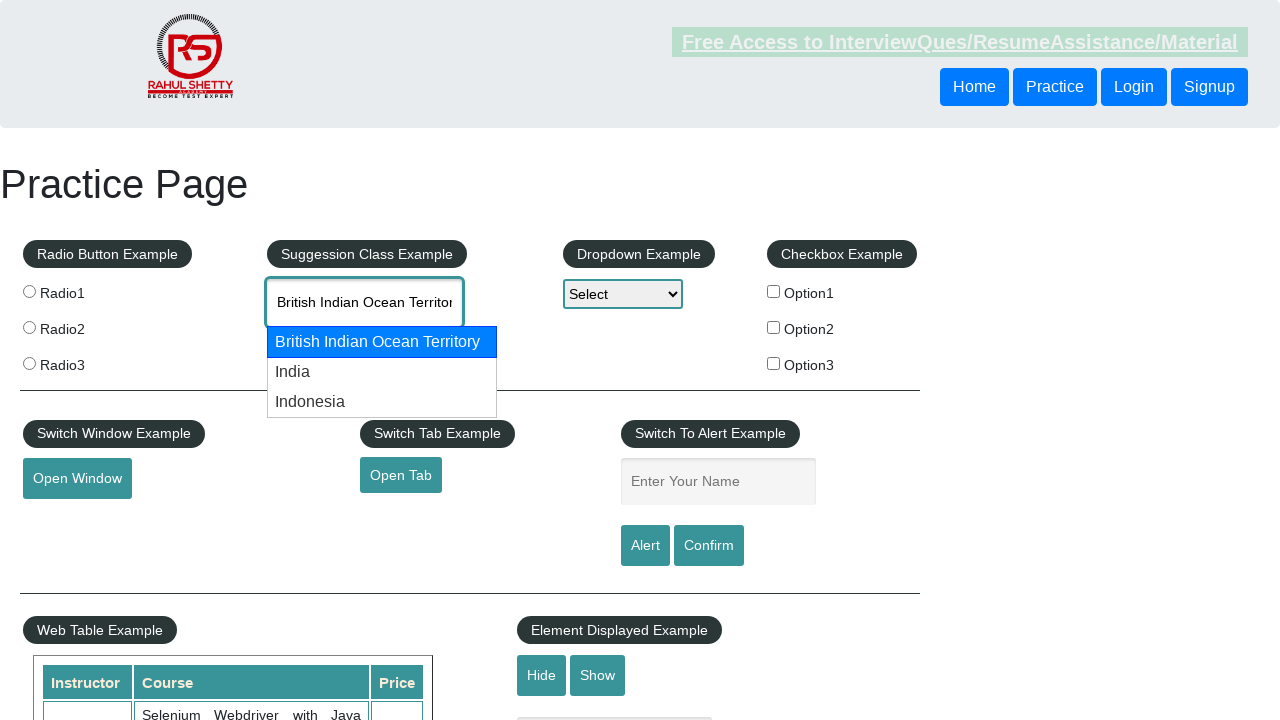

Pressed ArrowDown key to navigate to second suggestion on #autocomplete
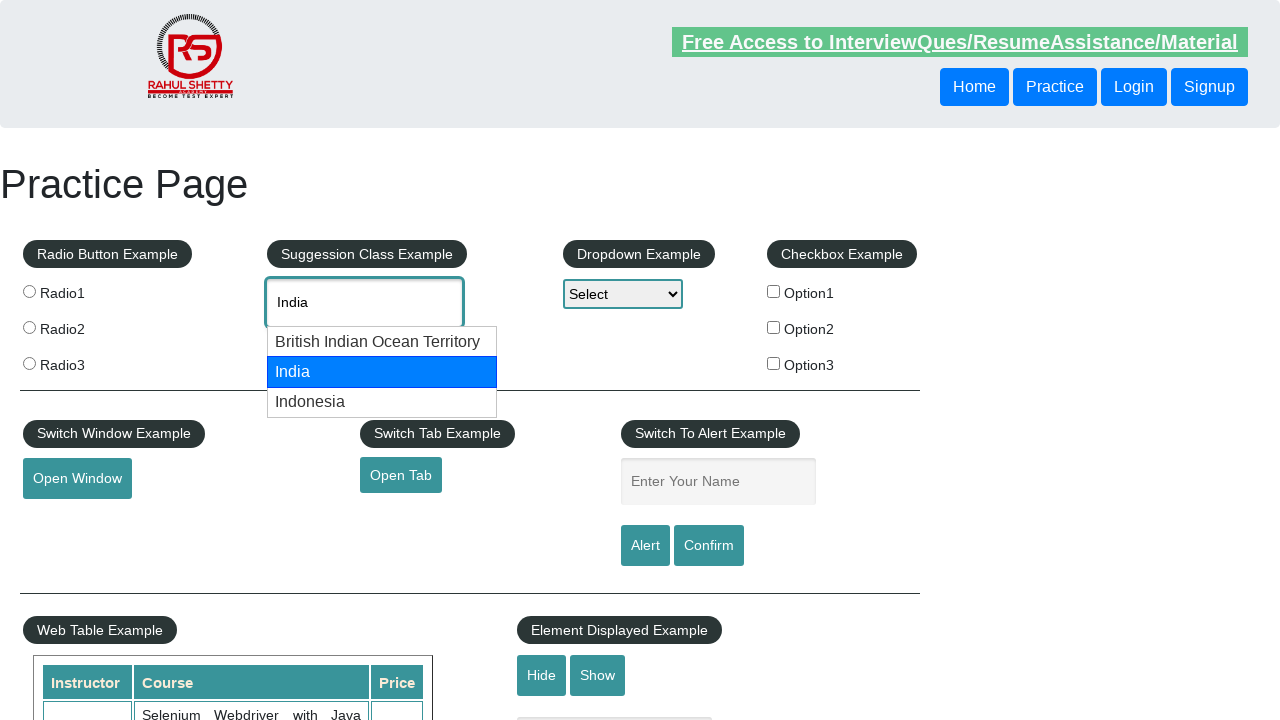

Retrieved autocomplete field value: None
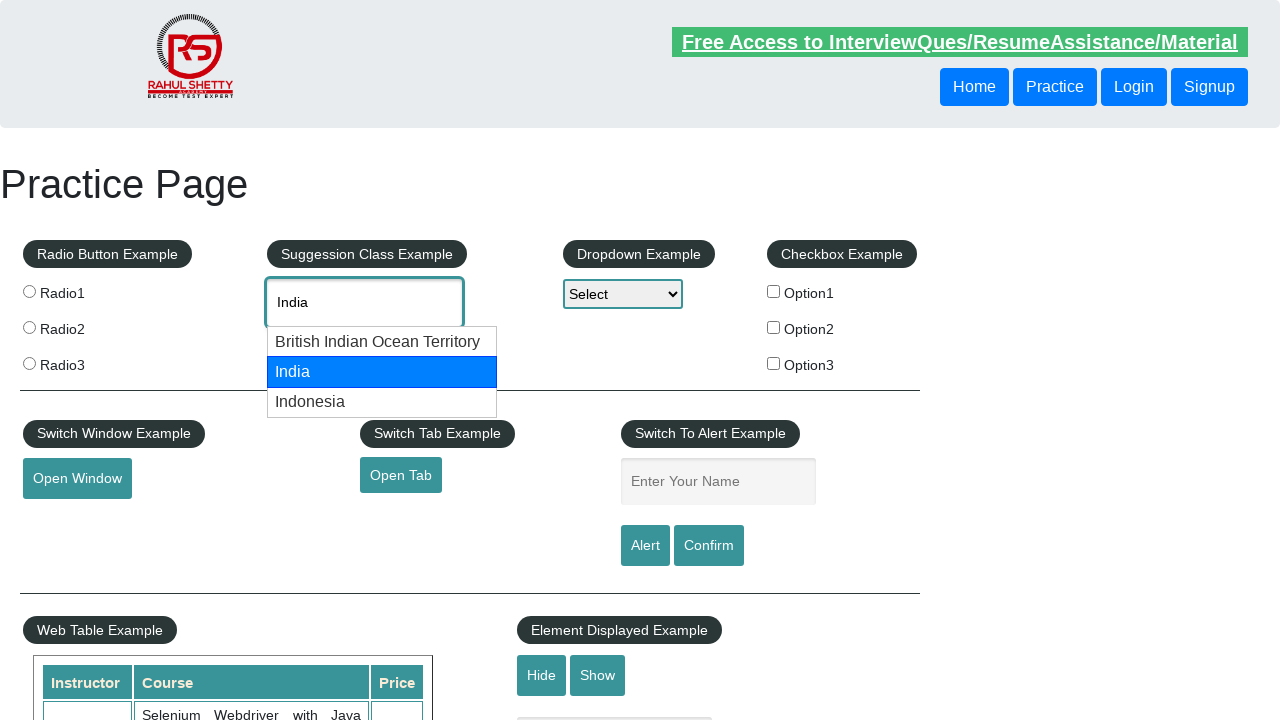

Printed autocomplete value to console: None
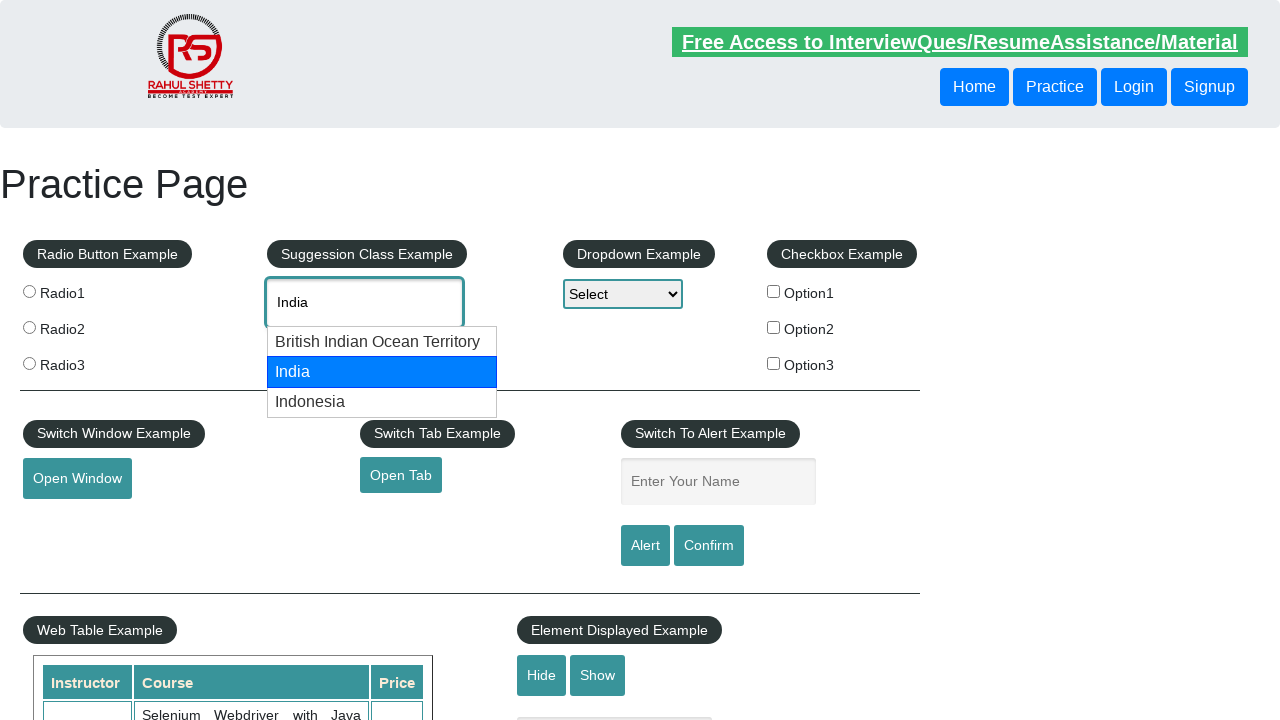

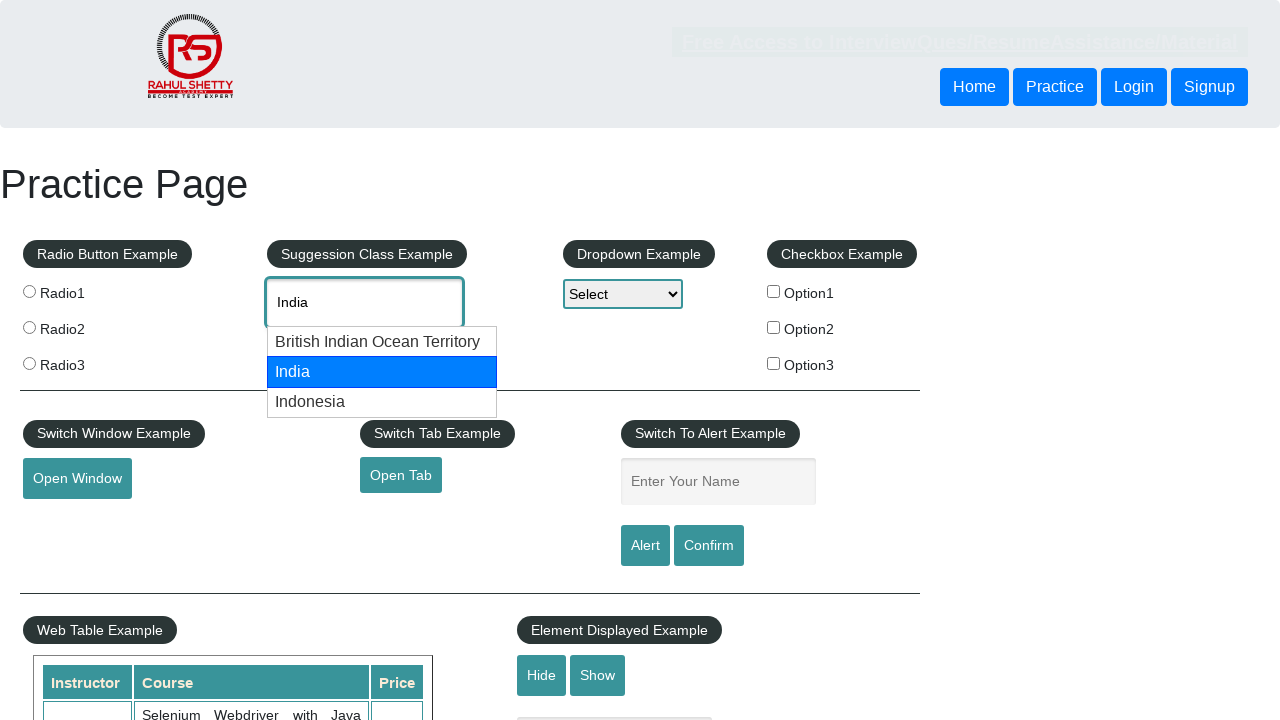